Tests radio button selection functionality by clicking male and female radio buttons and verifying their selection states

Starting URL: http://omayo.blogspot.com/

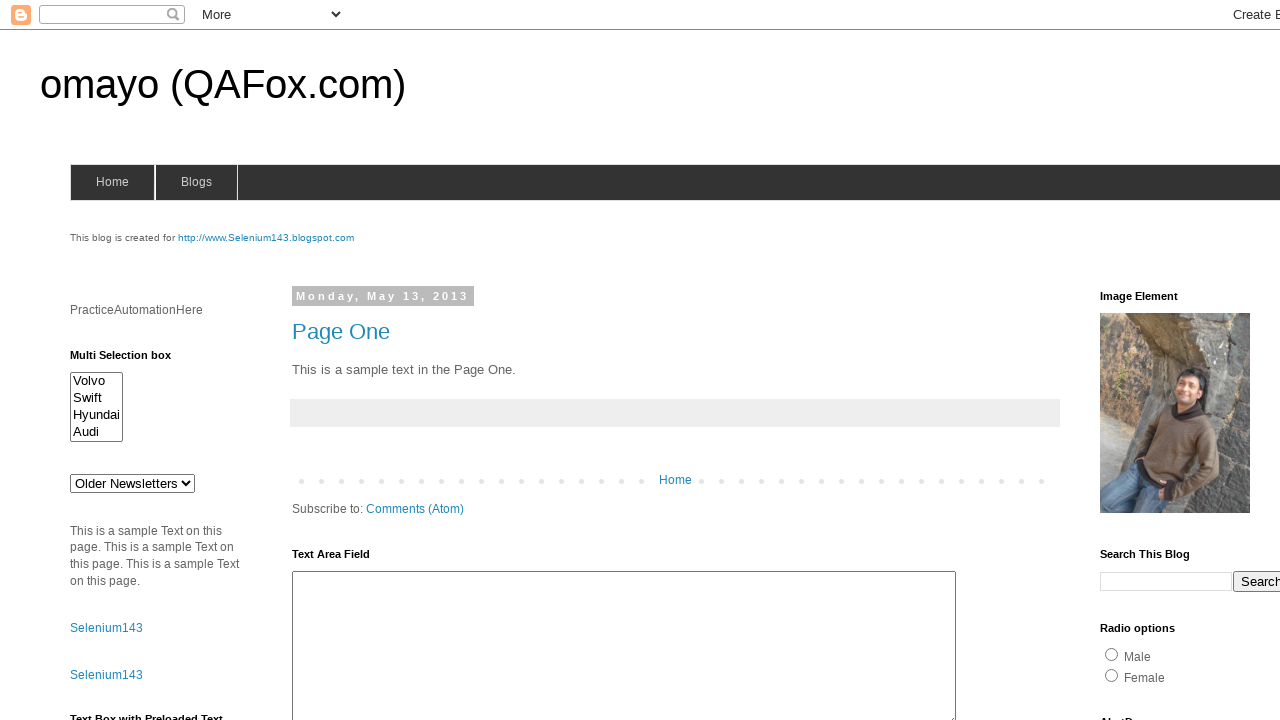

Clicked male radio button at (1112, 654) on #radio1
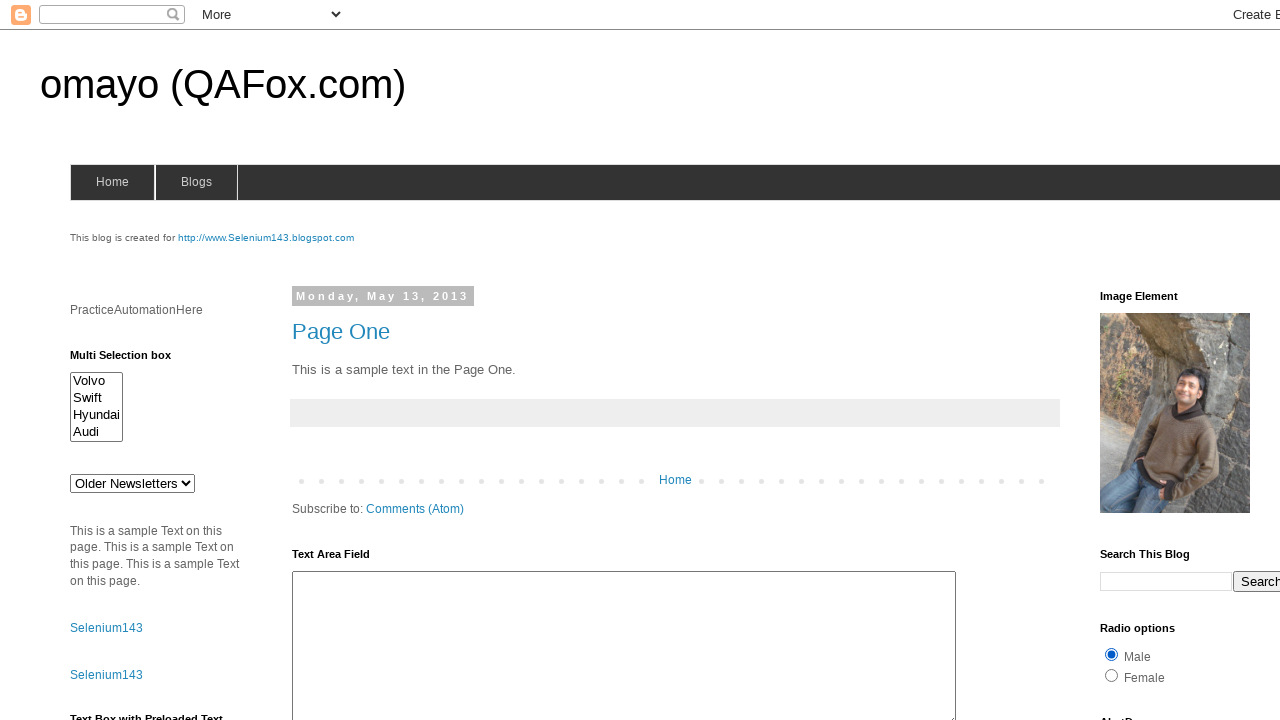

Clicked female radio button to deselect male at (1112, 675) on #radio2
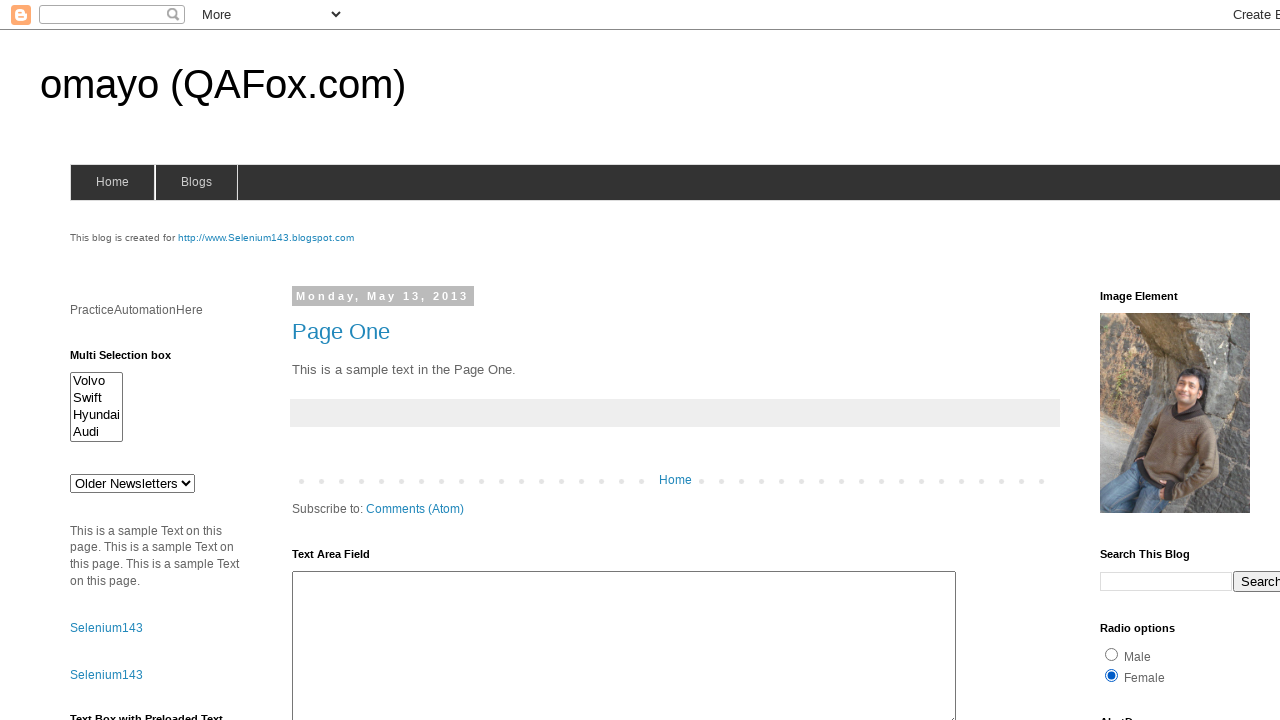

Located male radio button for verification
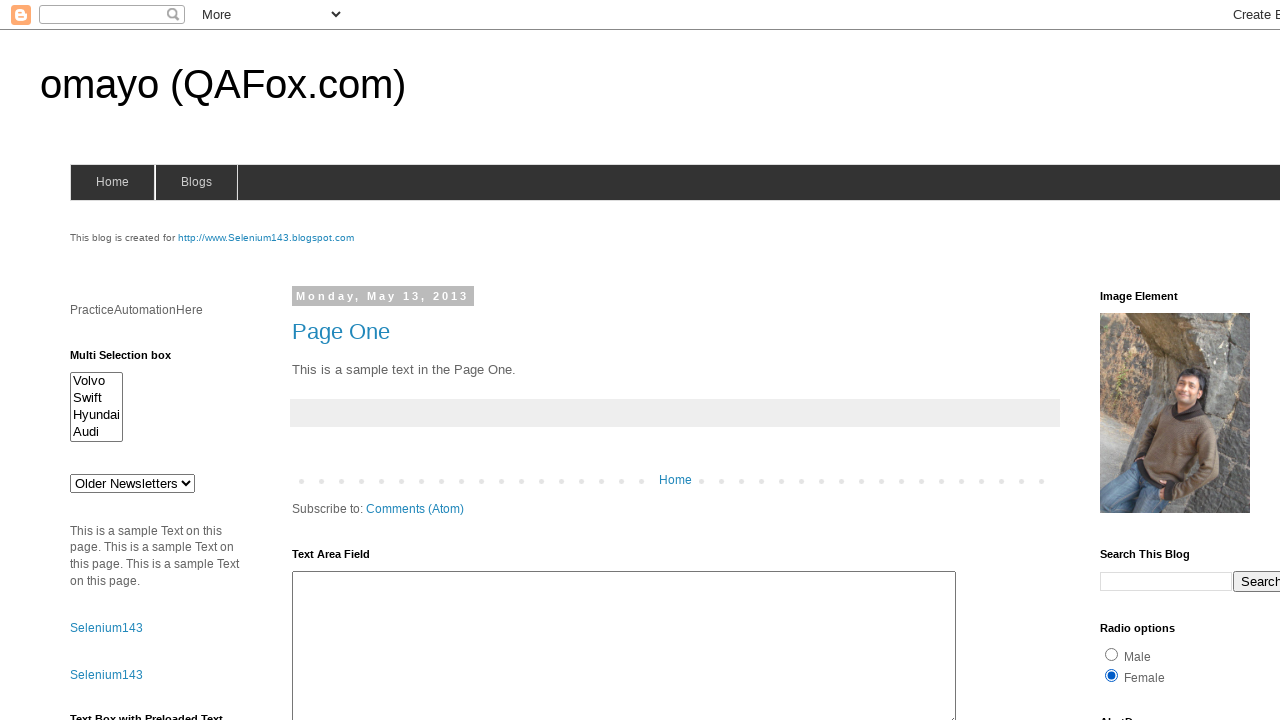

Located female radio button for verification
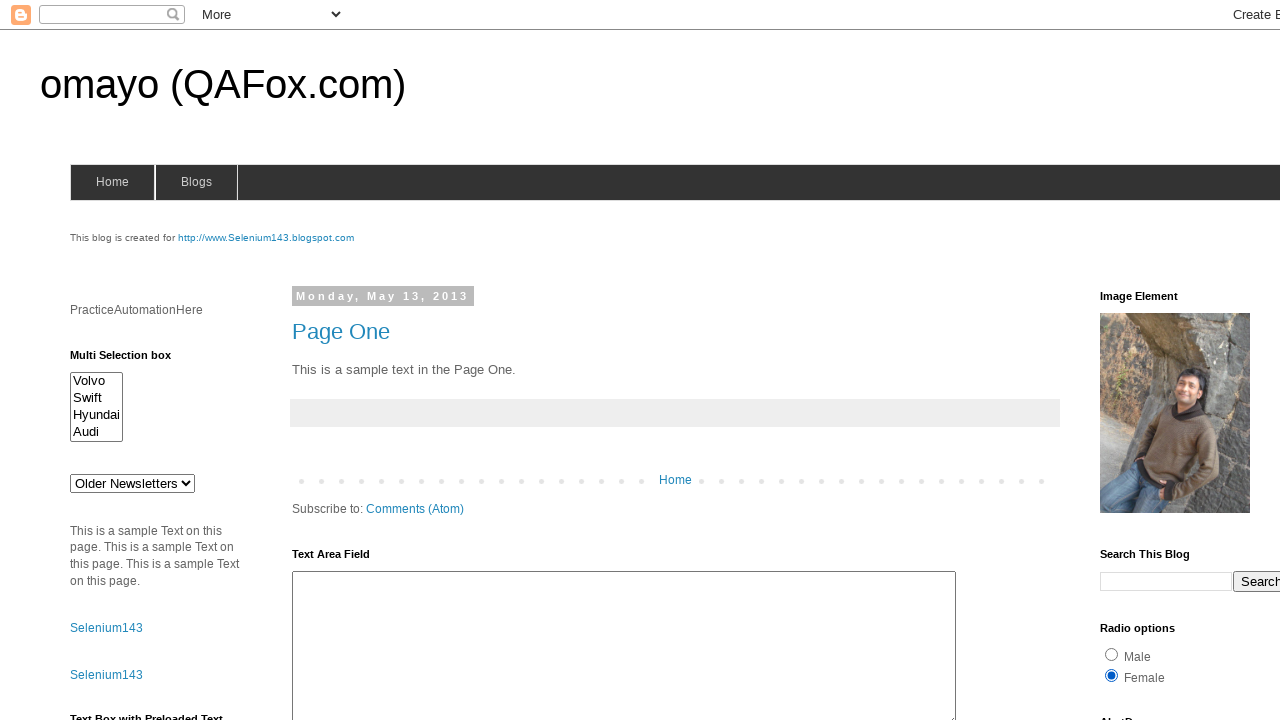

Verified male radio button is selected: False
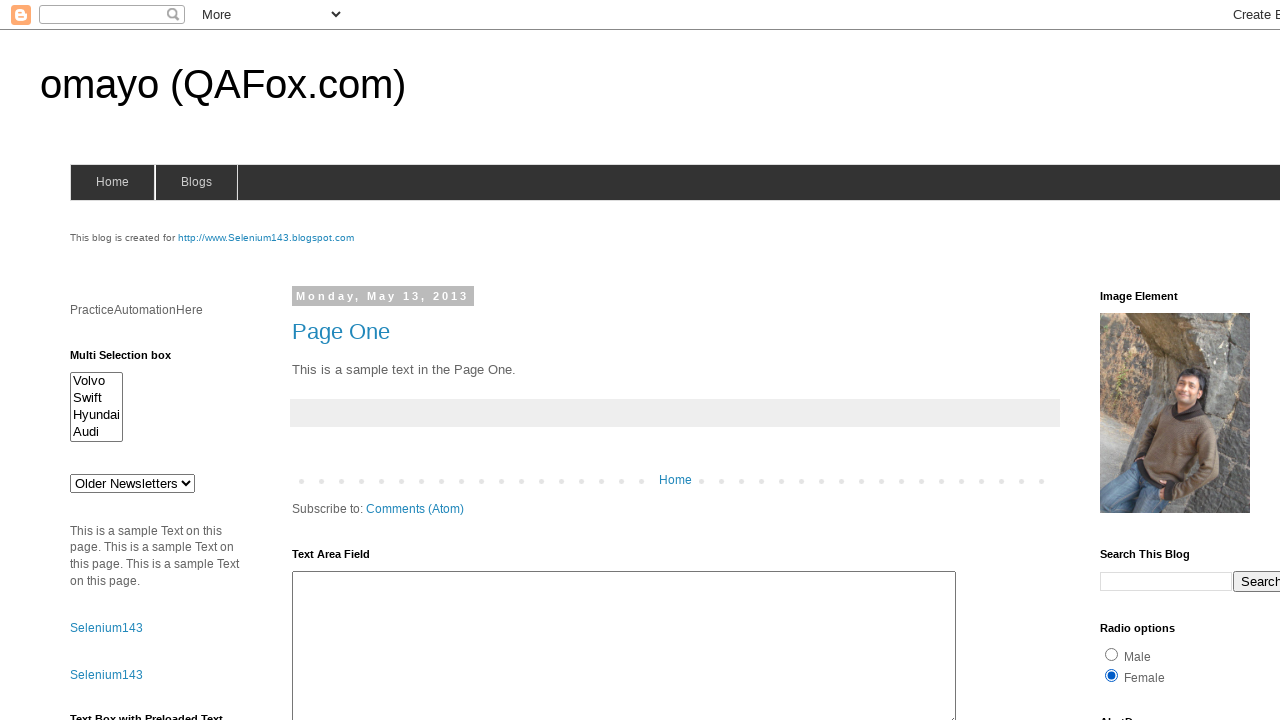

Verified female radio button is selected: True
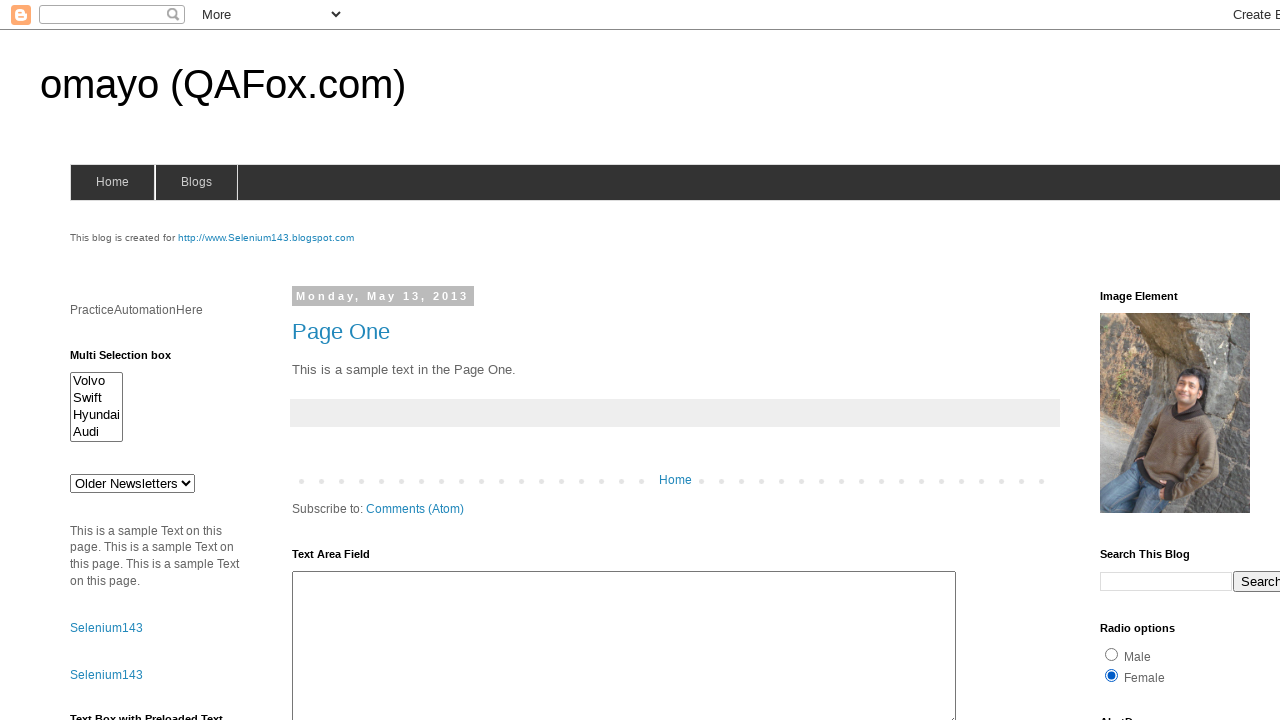

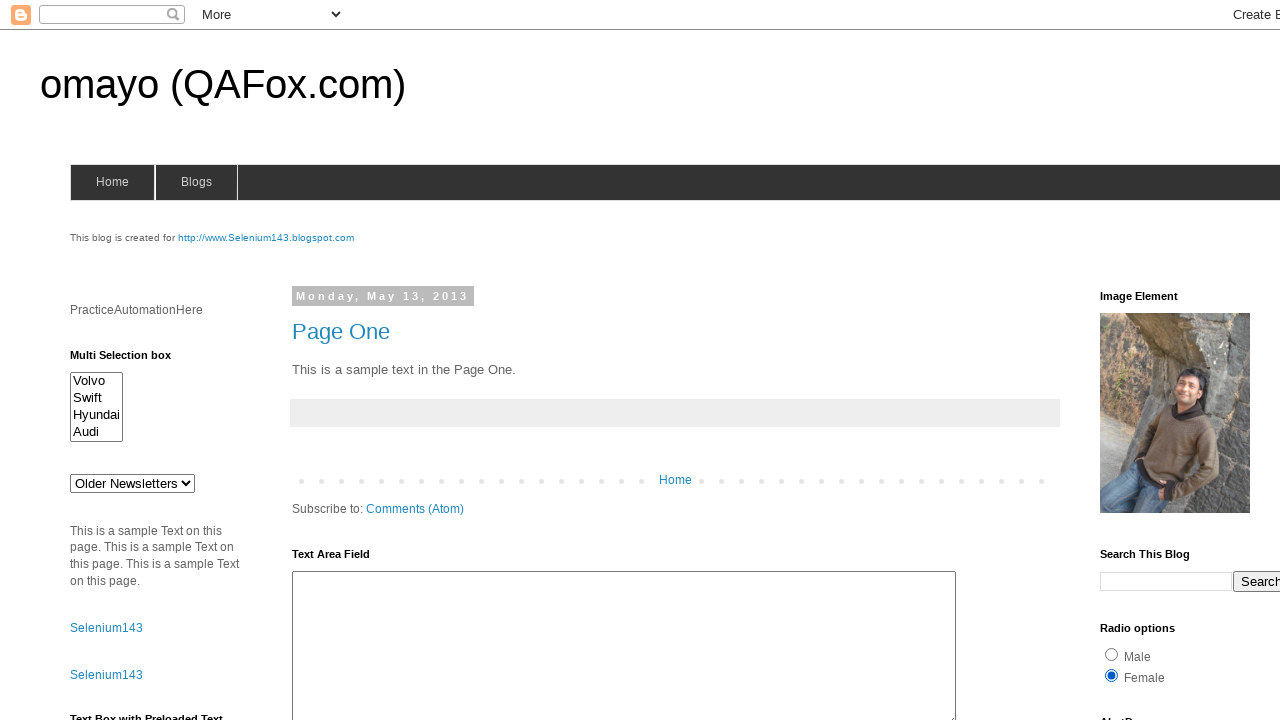